Tests clicking on the Interactions card and verifies navigation to the interactions page

Starting URL: https://demoqa.com

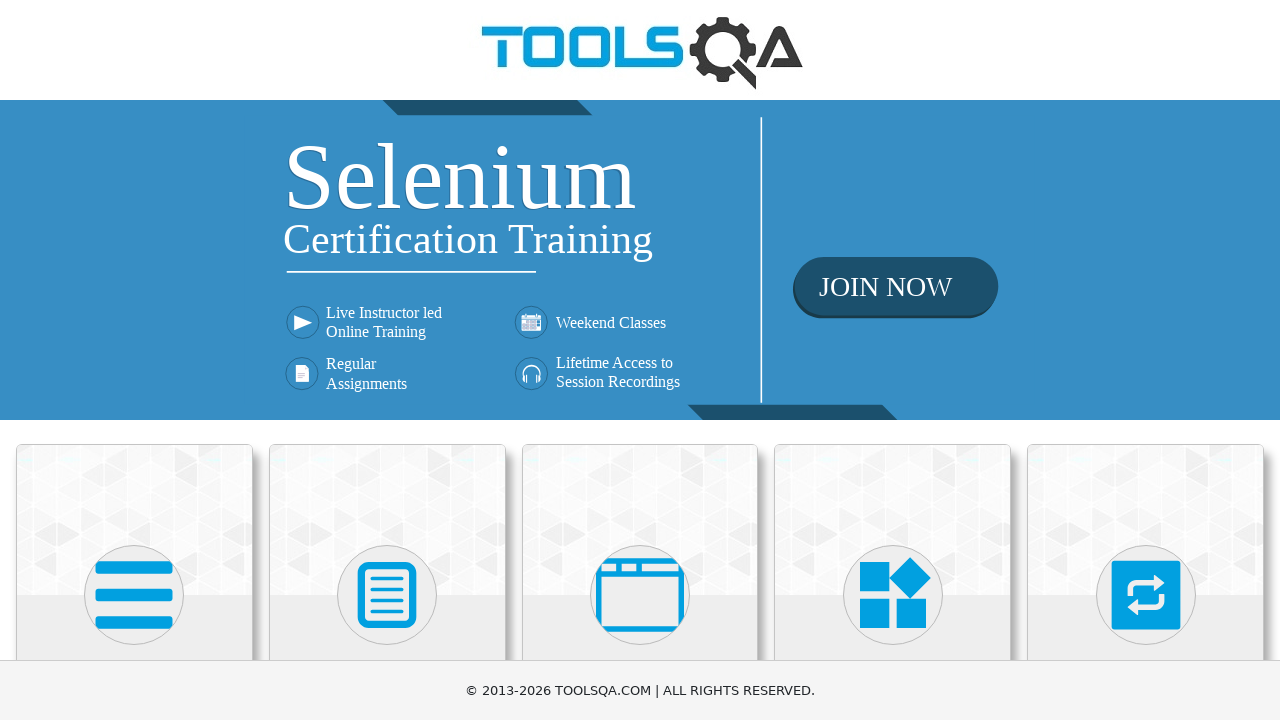

Waited for page to load (domcontentloaded)
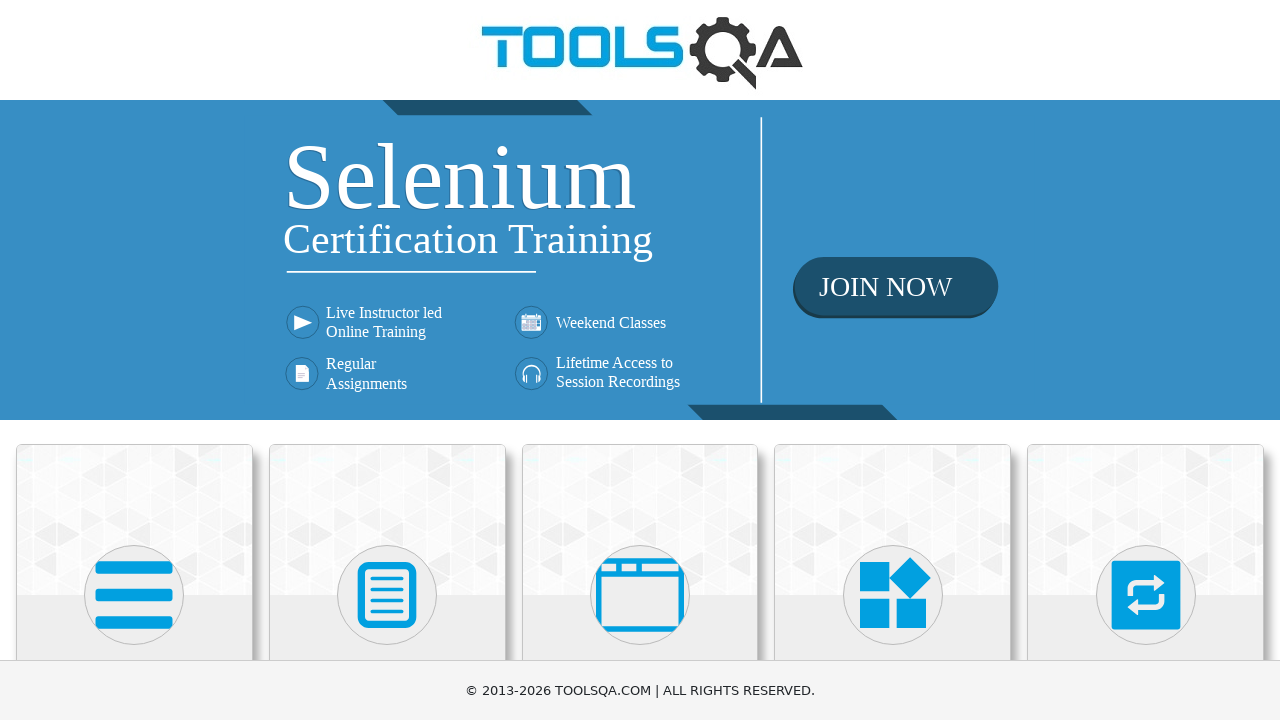

Clicked on Interactions card at (1146, 360) on text=Interactions
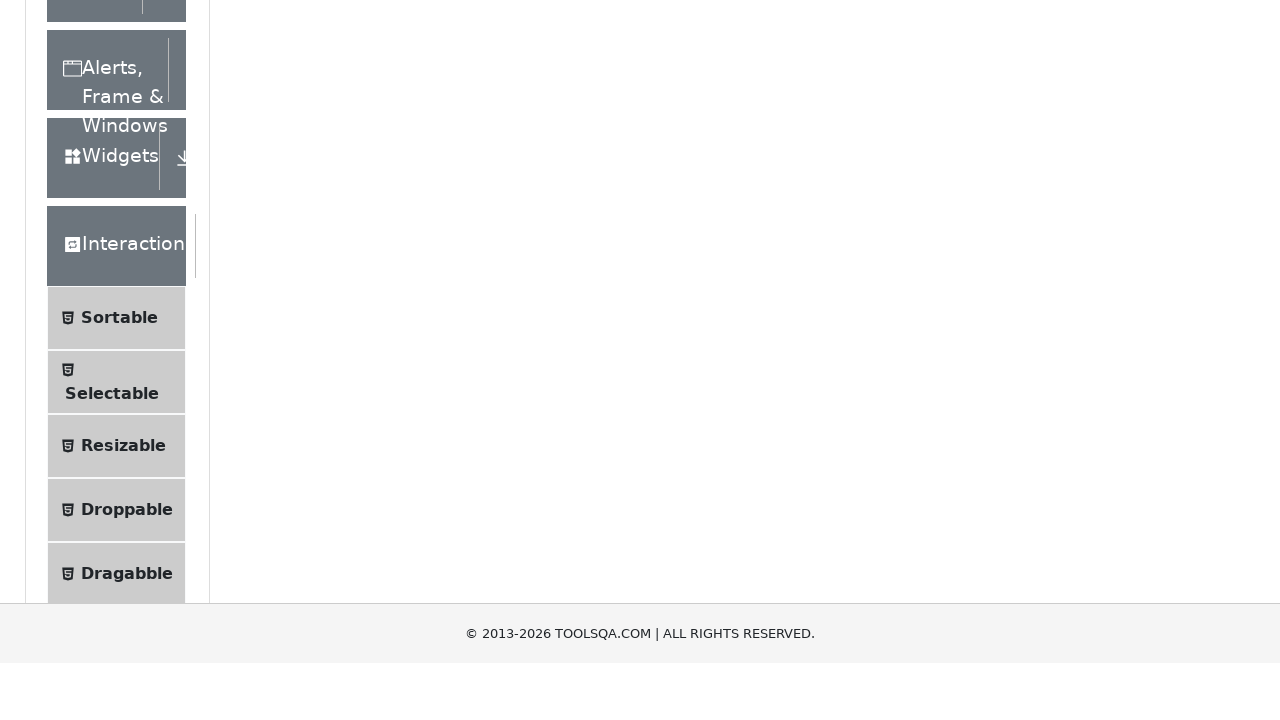

Navigation to interactions page completed
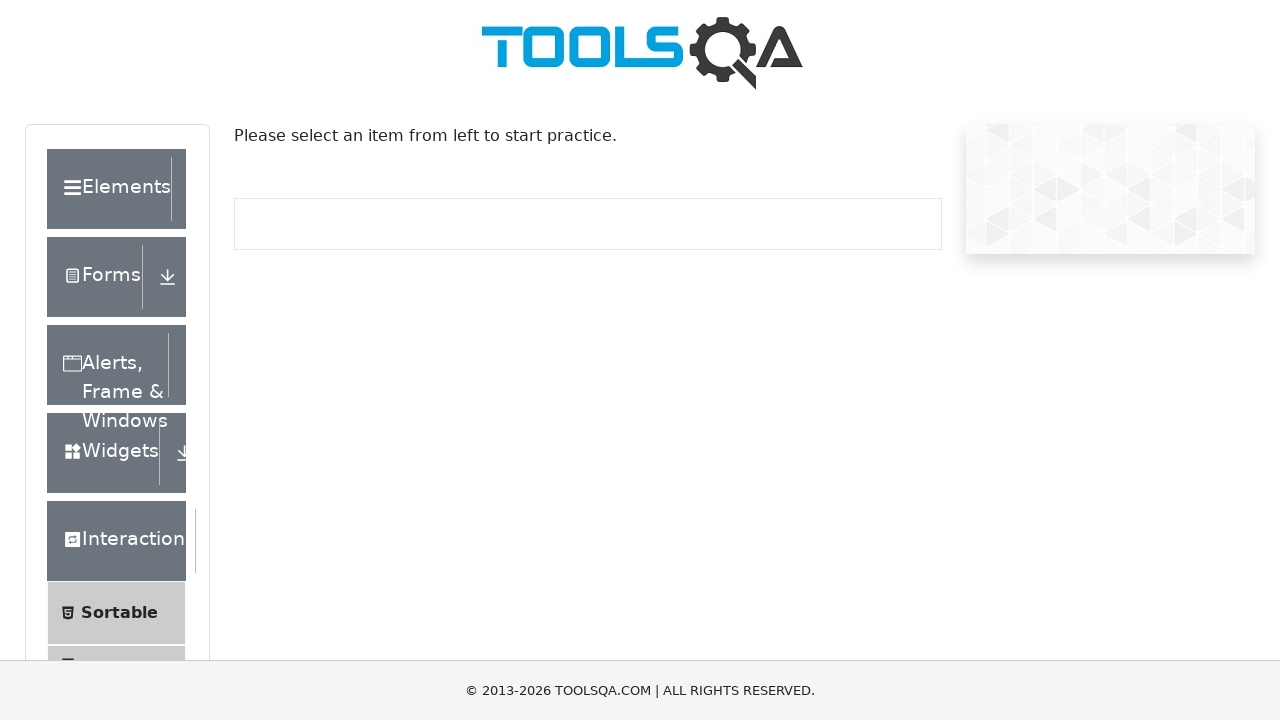

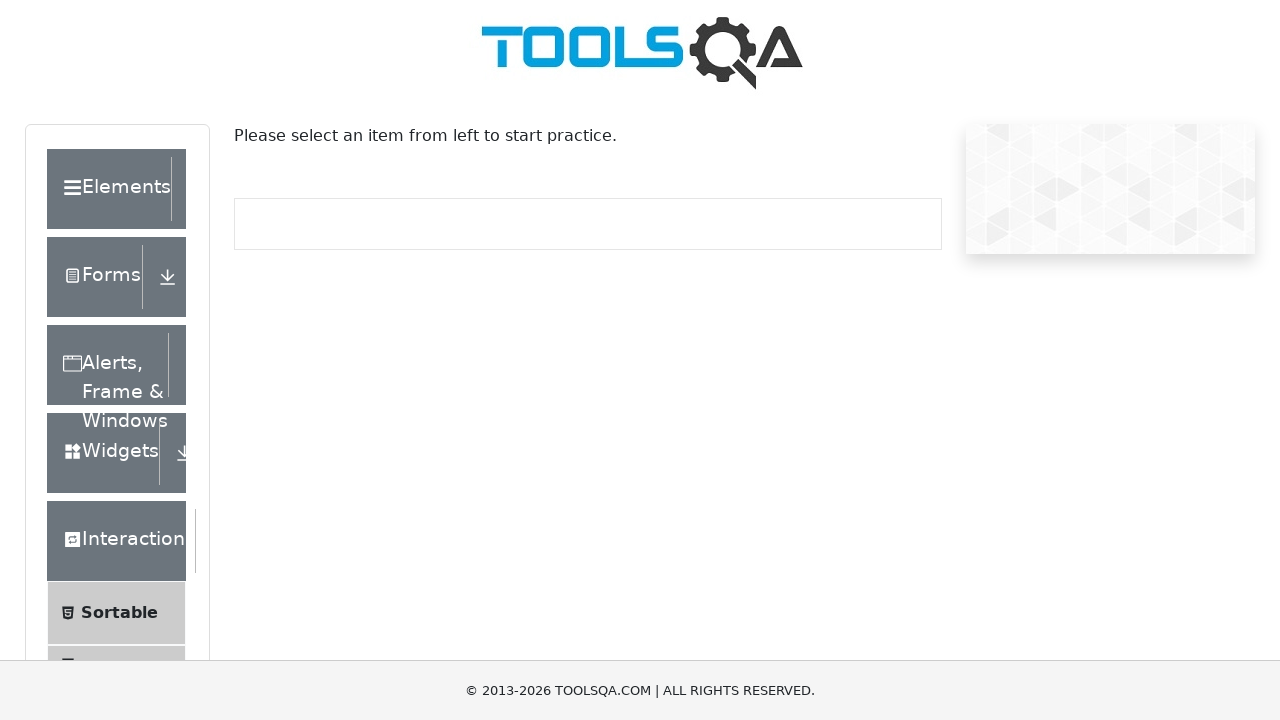